Tests selecting a specific checkbox for "Selenium" and clicking its associated "More" link, then navigating back

Starting URL: http://seleniumpractise.blogspot.com/

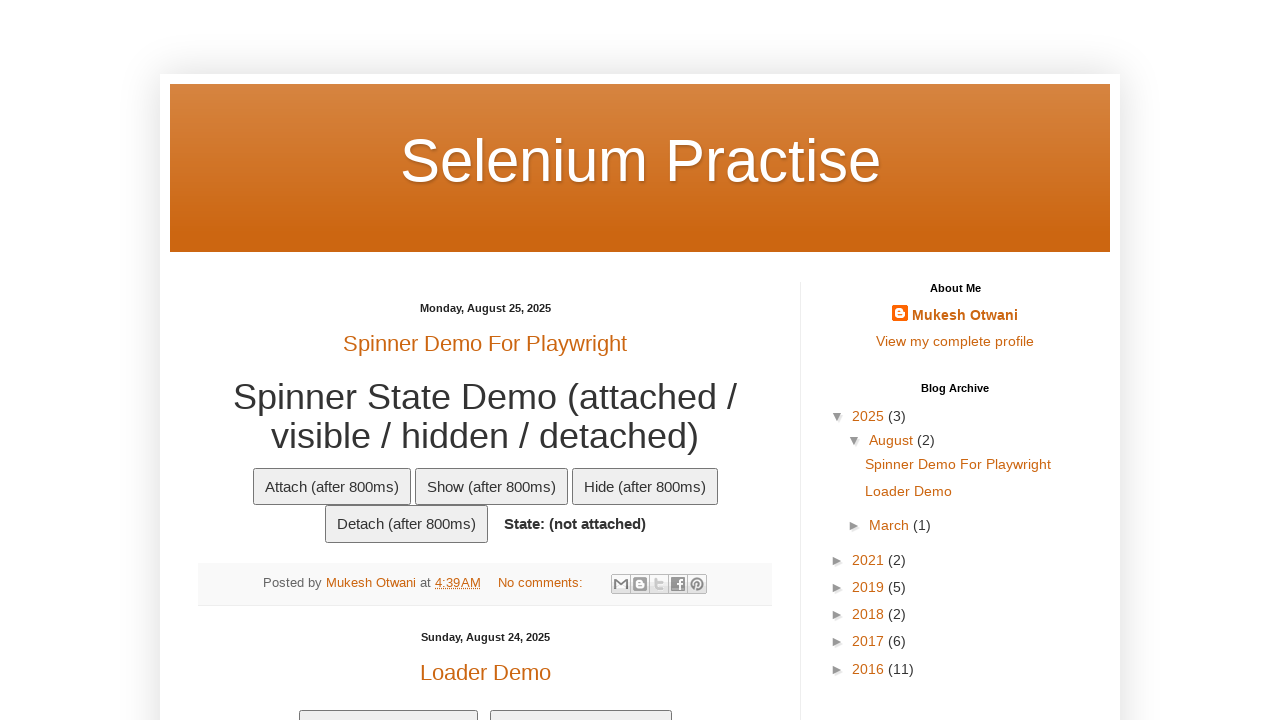

Clicked checkbox for Selenium row at (208, 361) on xpath=//td[text()='Selenium']//preceding-sibling::td//input
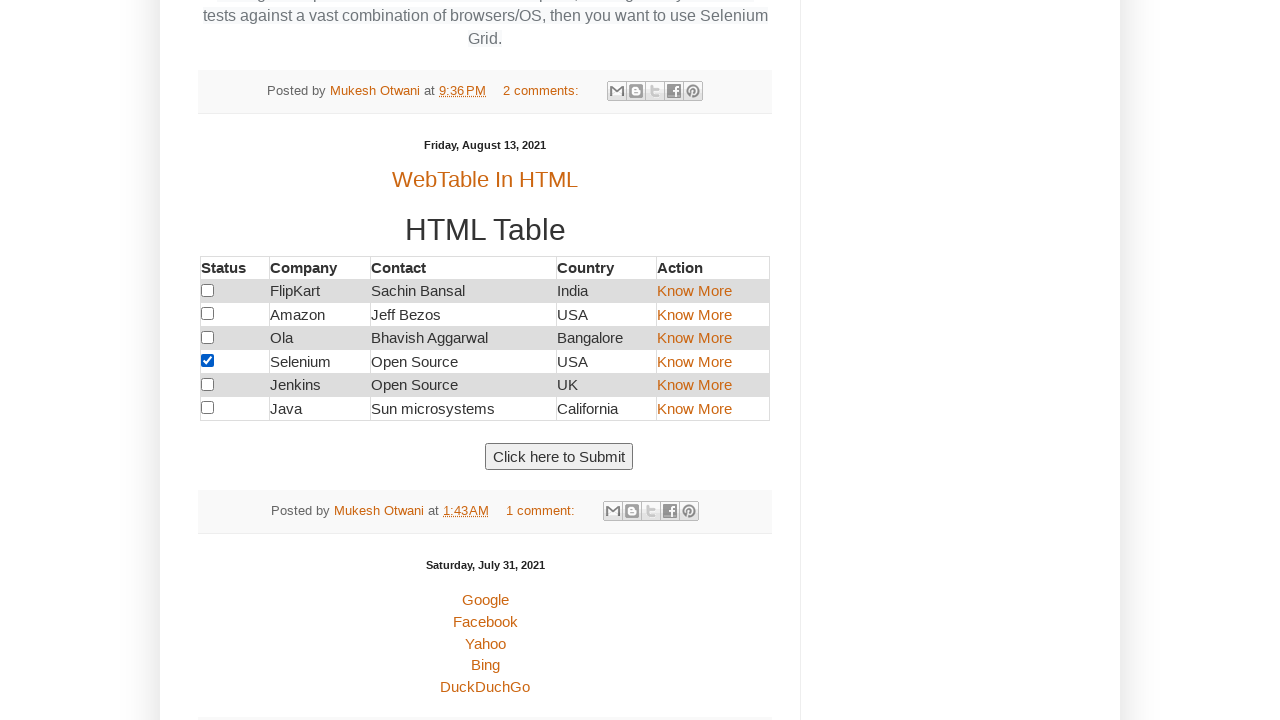

Clicked 'More' link for Selenium row at (694, 361) on xpath=//td[text()='Selenium']//following-sibling::td[3]/a
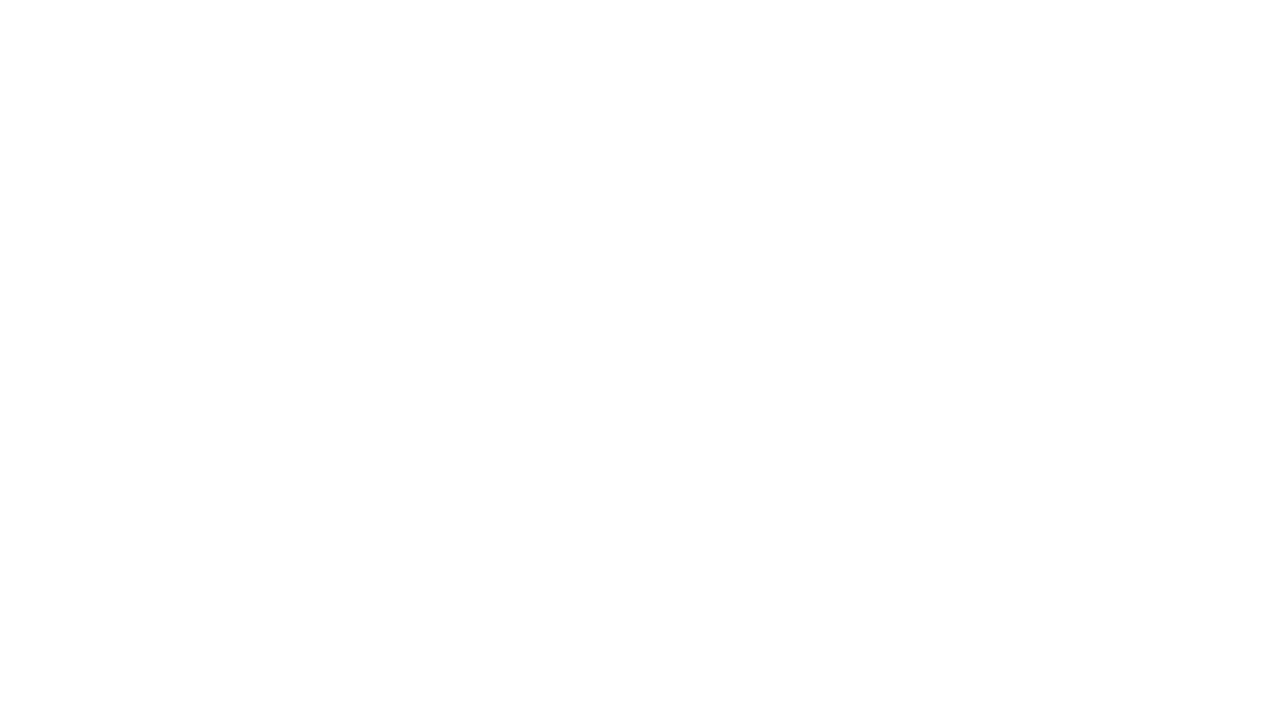

Navigated back to previous page
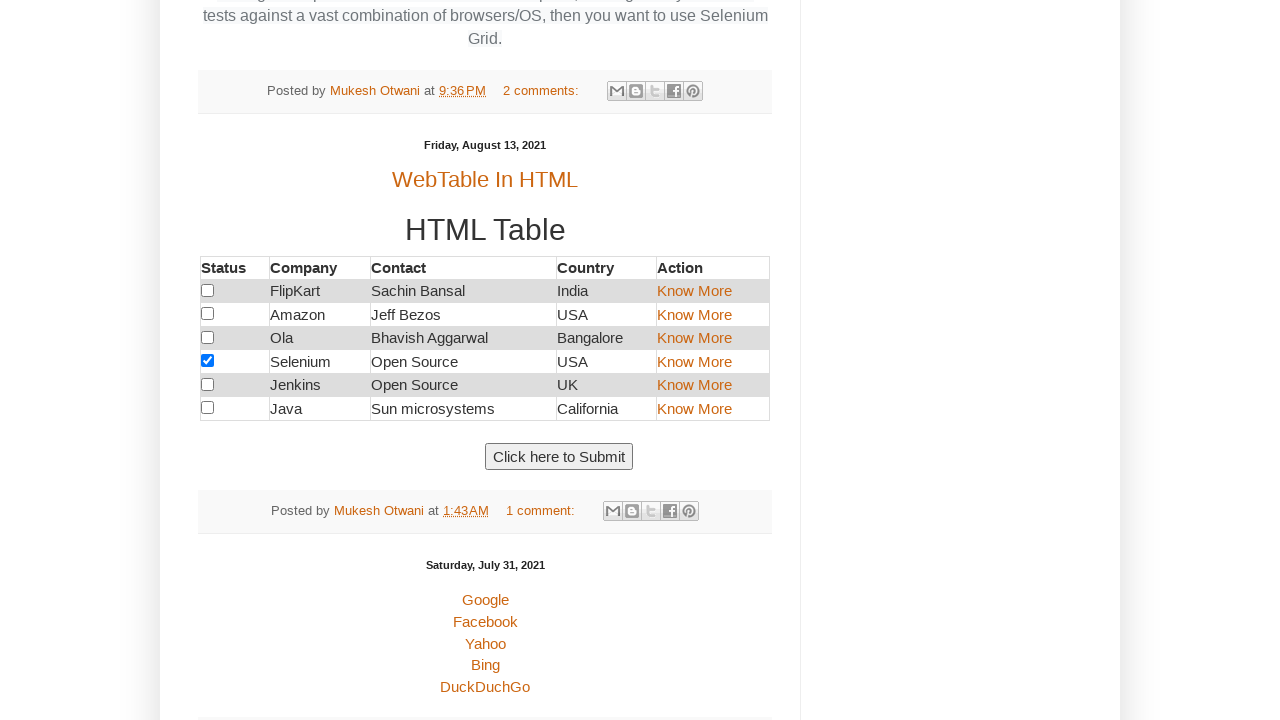

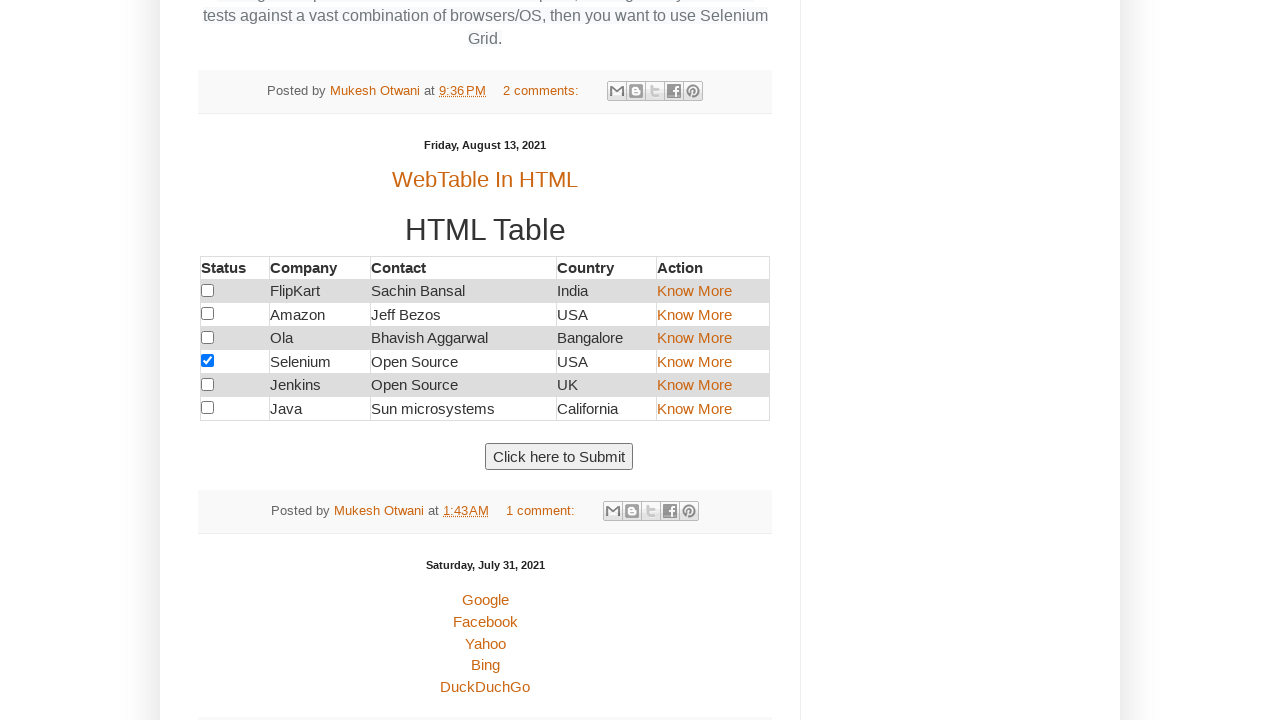